Tests selecting a dropdown option by its visible label text and verifies the selection is displayed correctly

Starting URL: https://dantegrek.github.io/testautomation-playground/forms.html

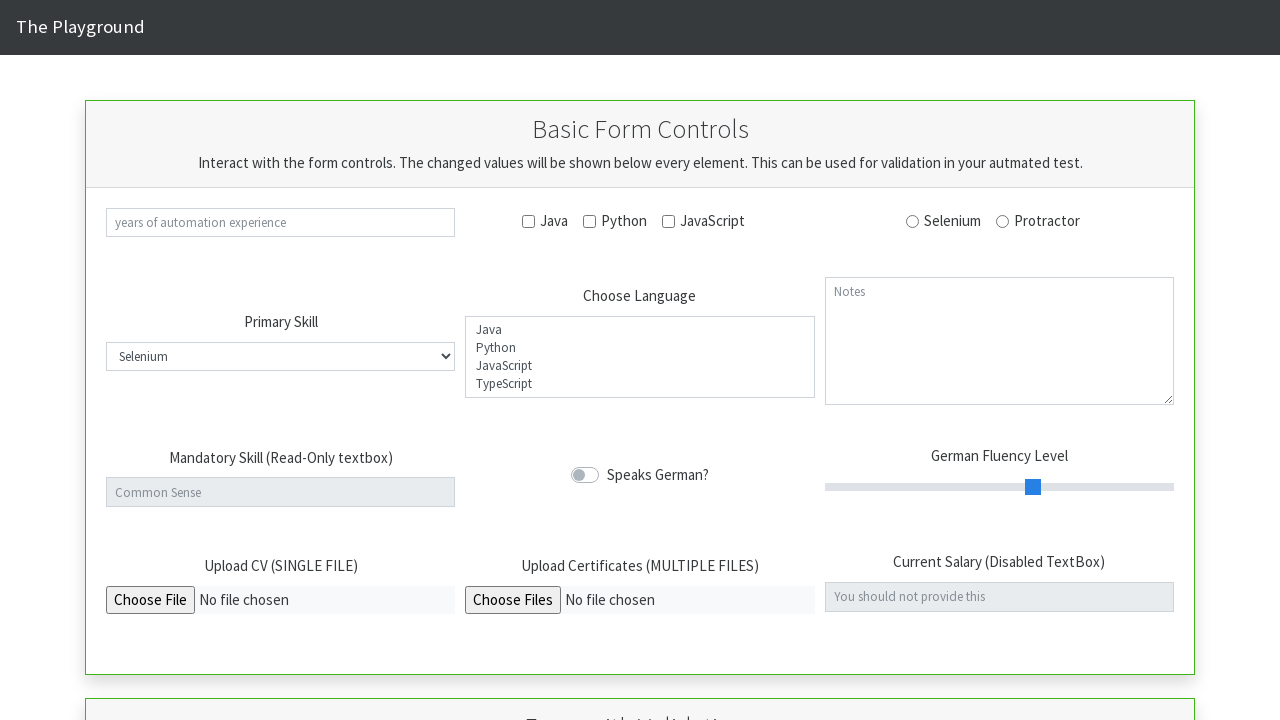

Navigated to forms test page
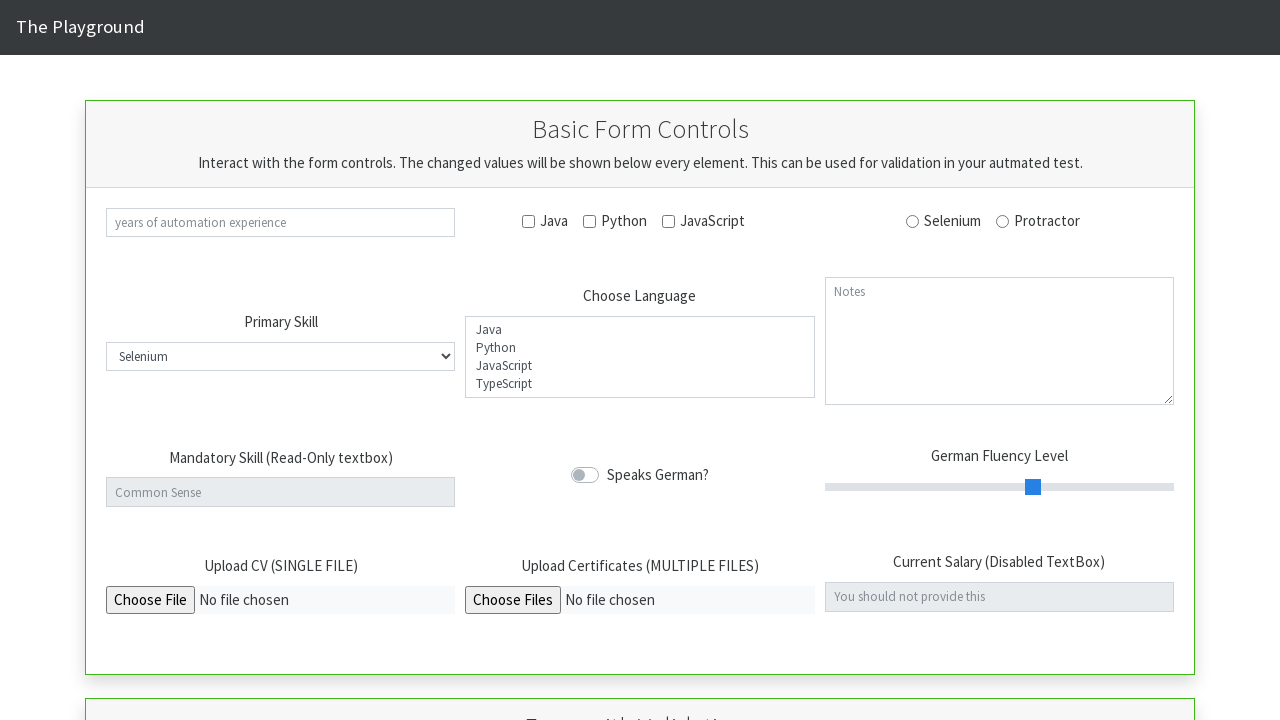

Page fully loaded (networkidle)
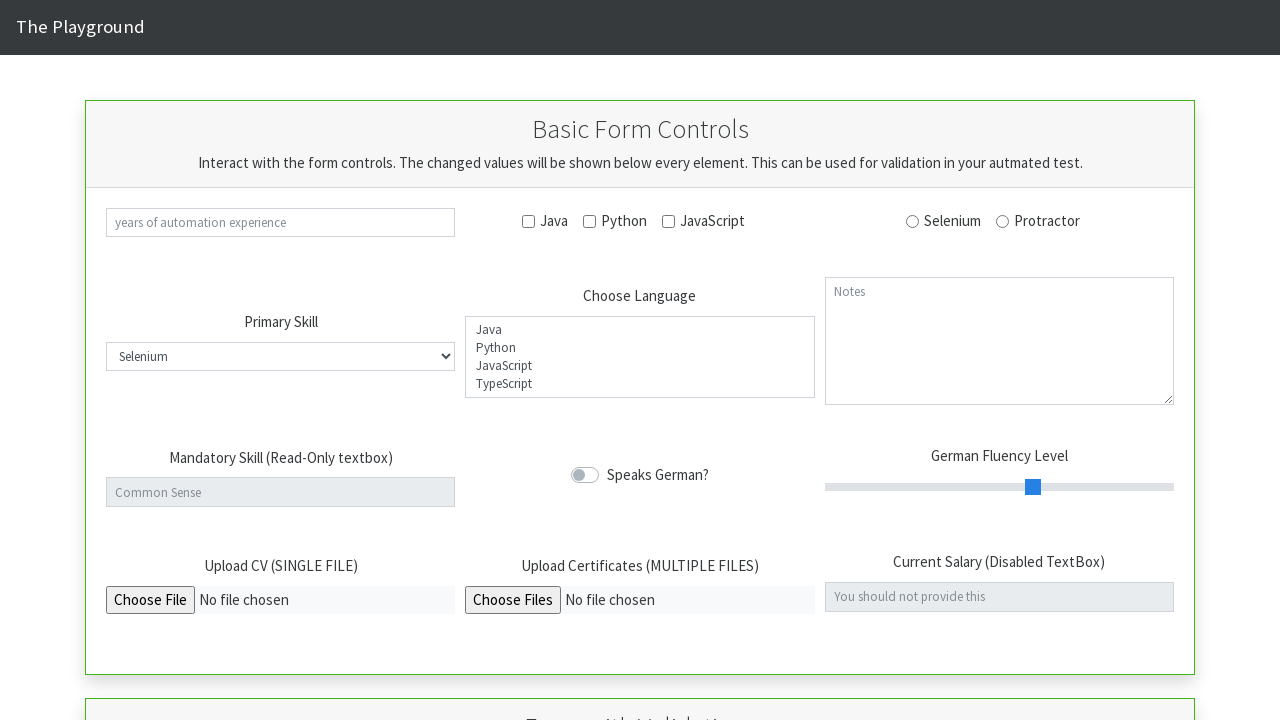

Selected 'Selenium' option from tool dropdown by label on #select_tool
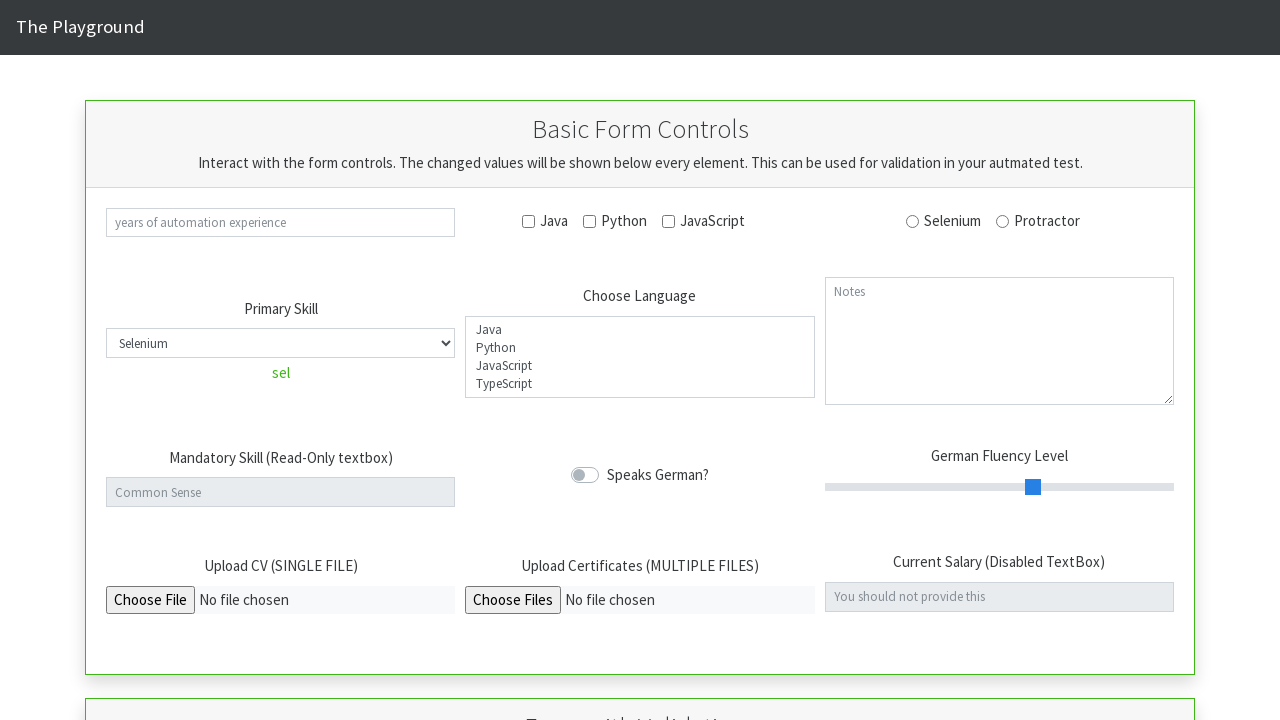

Validation element appeared after selection
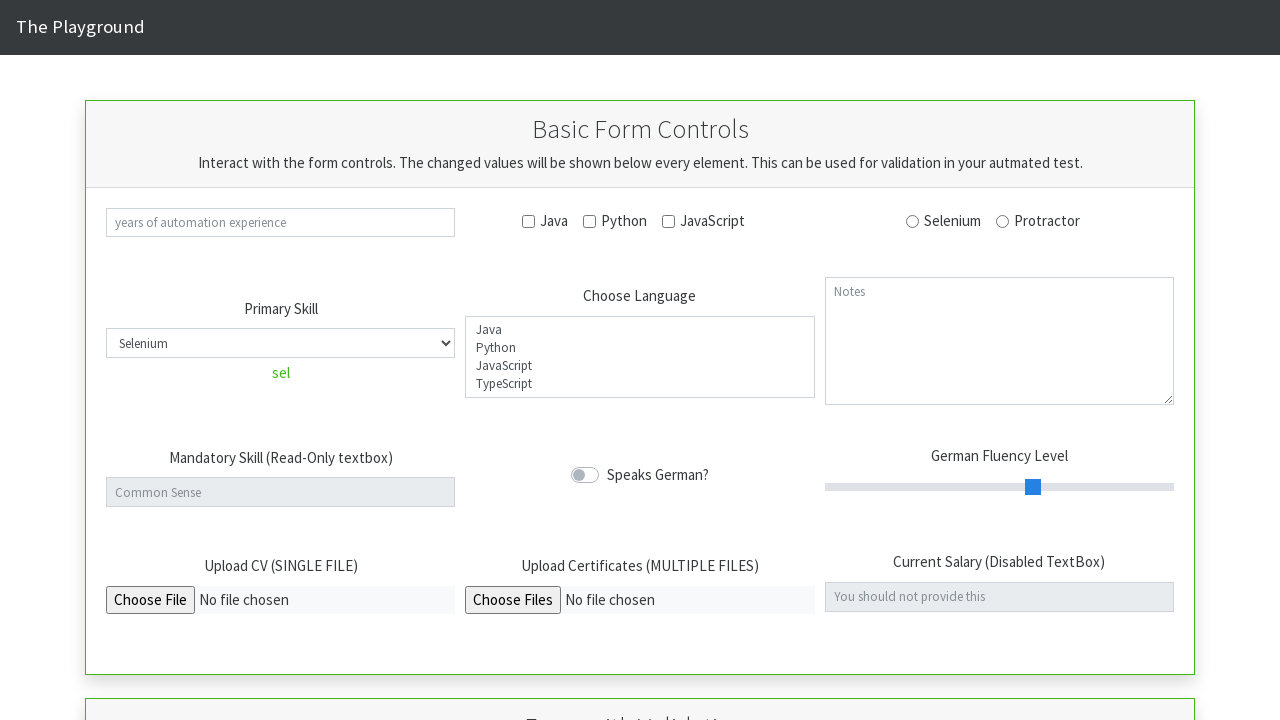

Confirmed validation element is visible
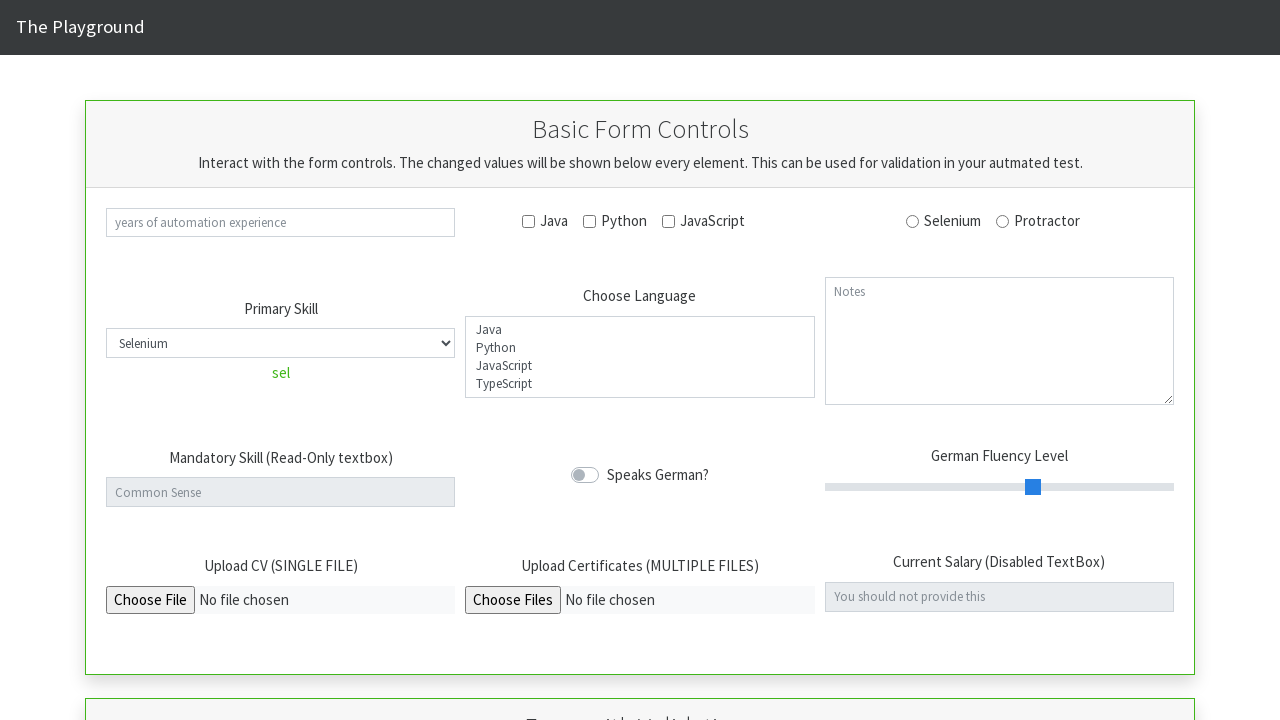

Verified validation element displays 'sel' as selected value
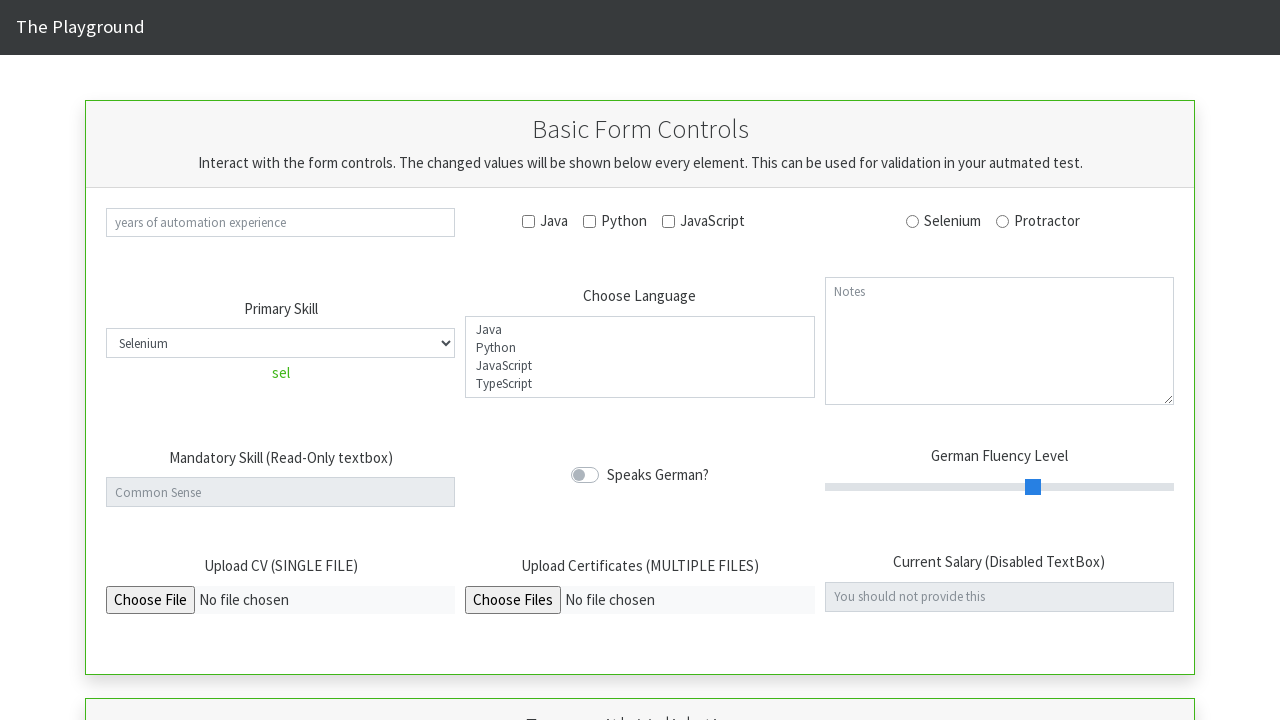

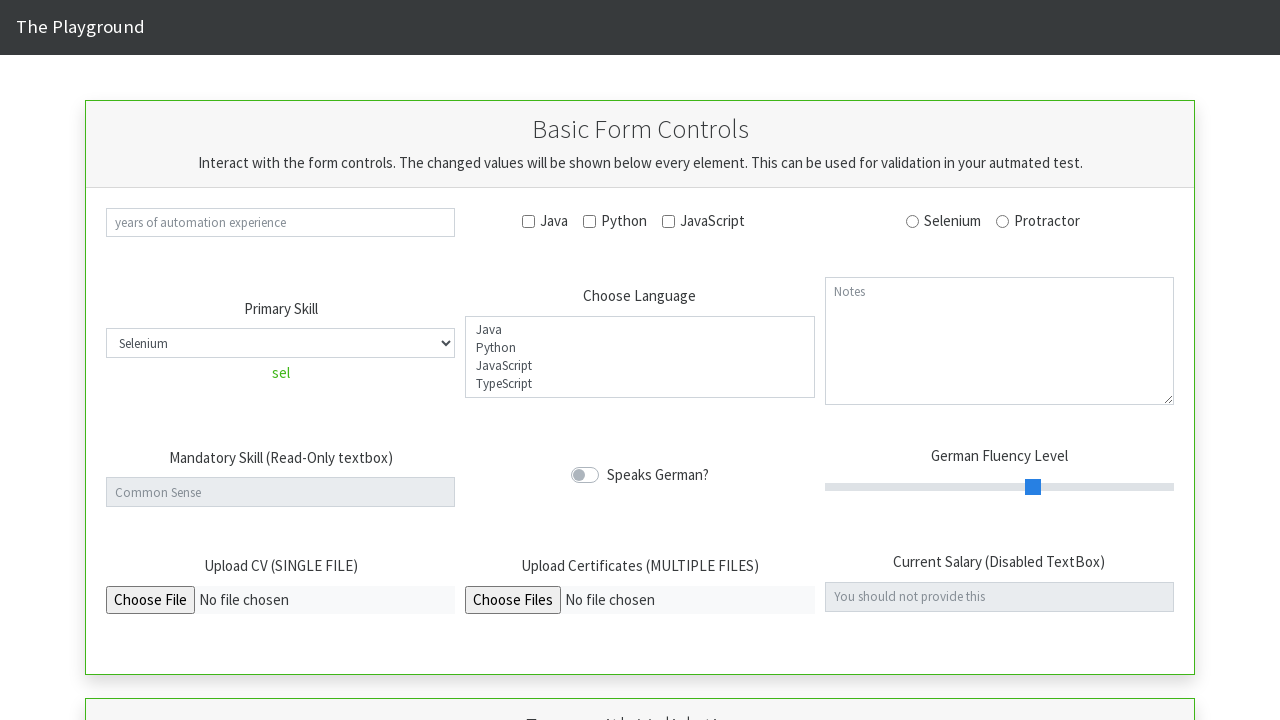